Navigates to the practice automation website and clicks on the "Form Fields" link to access the form fields page

Starting URL: https://practice-automation.com/

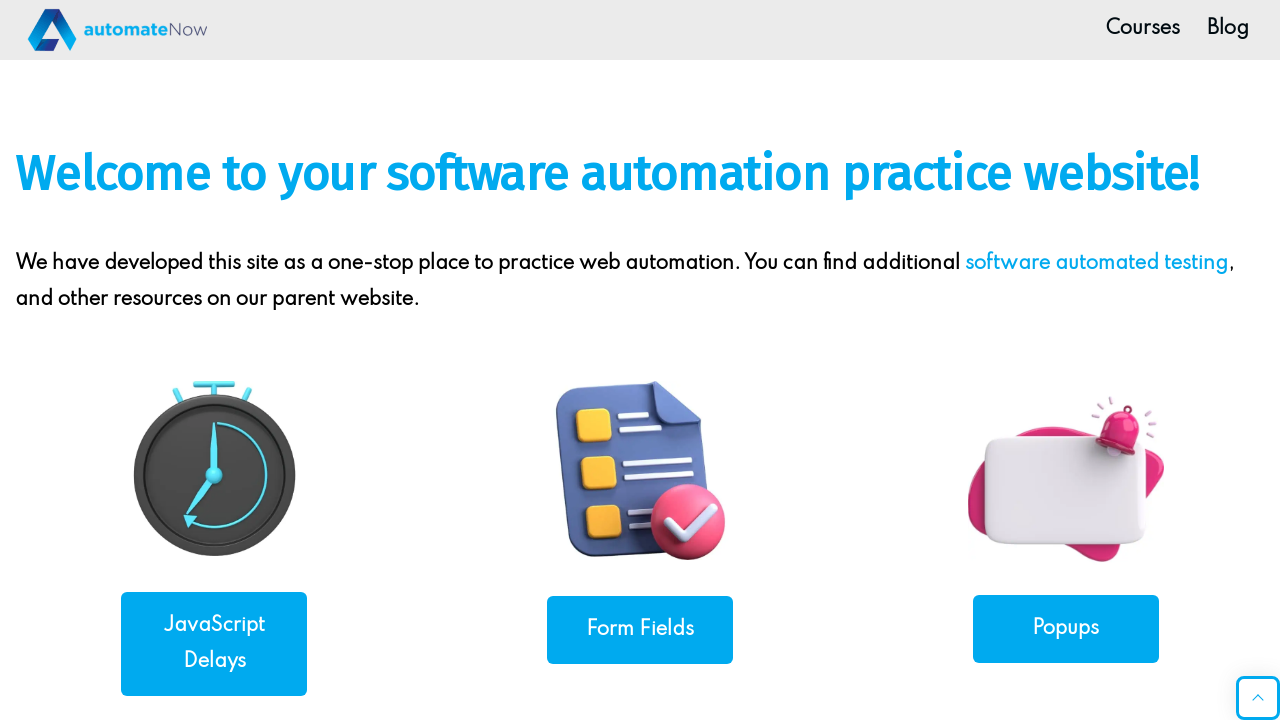

Navigated to practice automation website
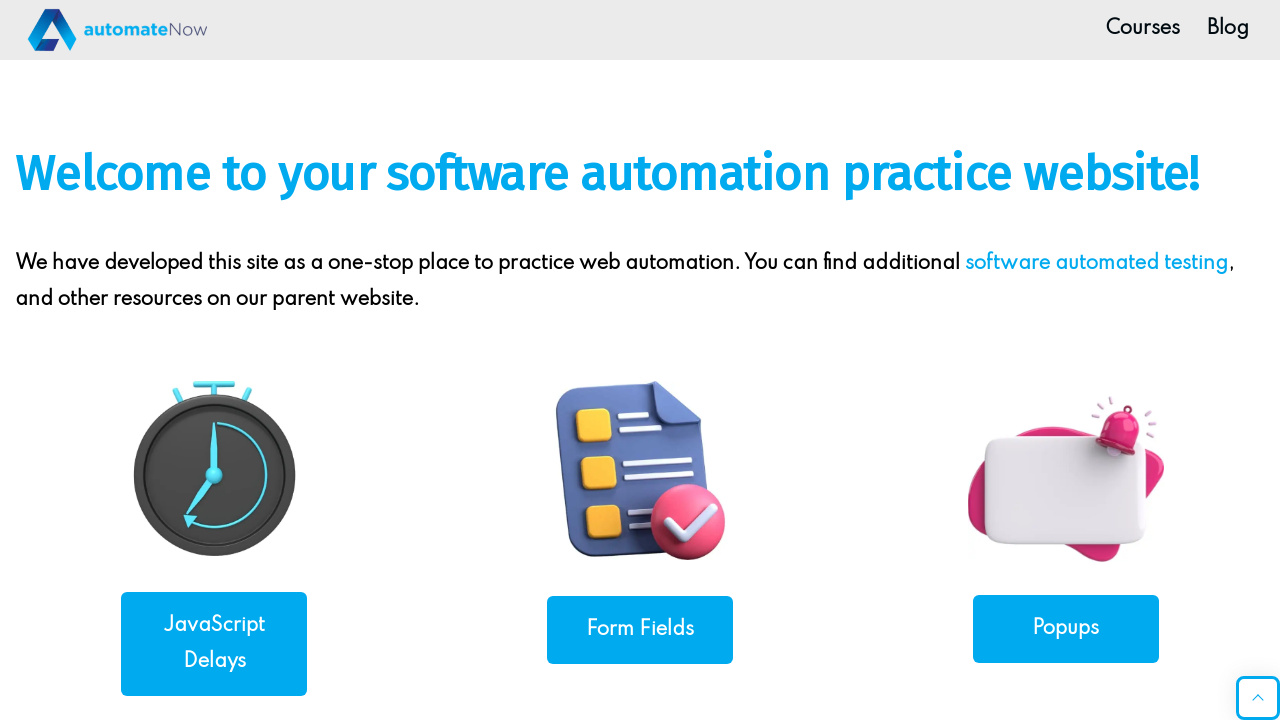

Clicked on the Form Fields link to access form fields page at (640, 630) on a:text('Form Fields')
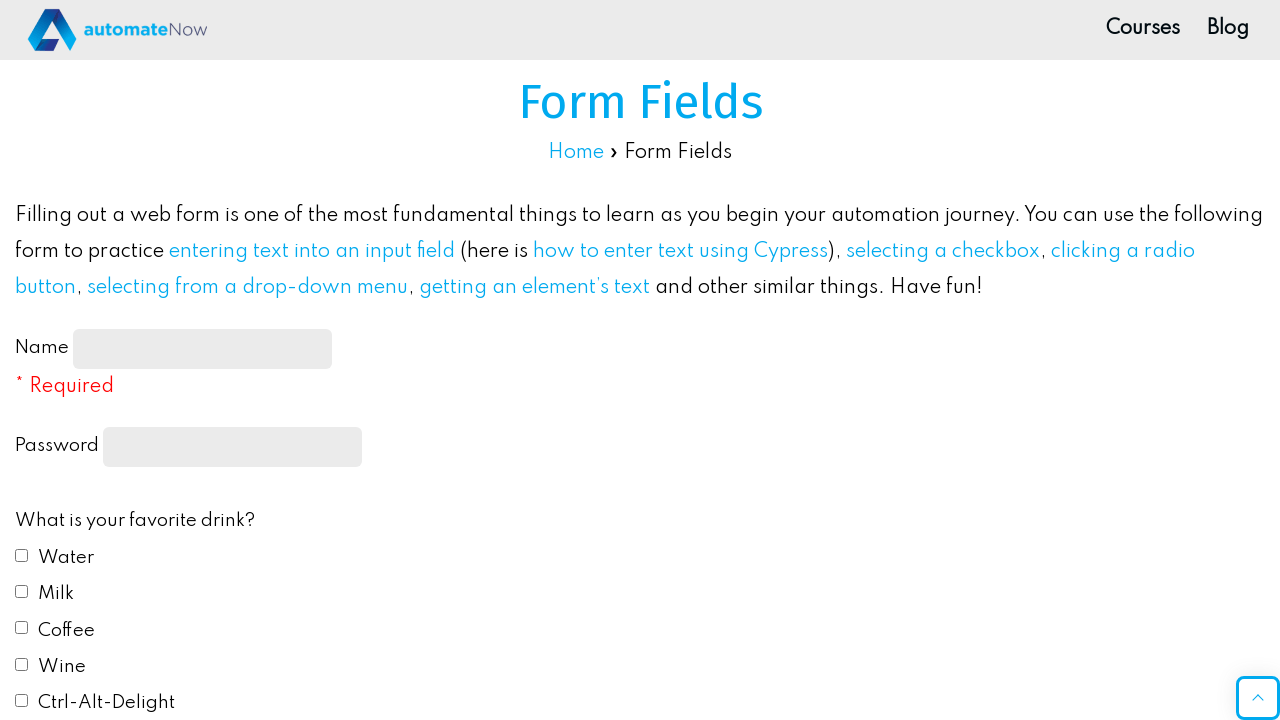

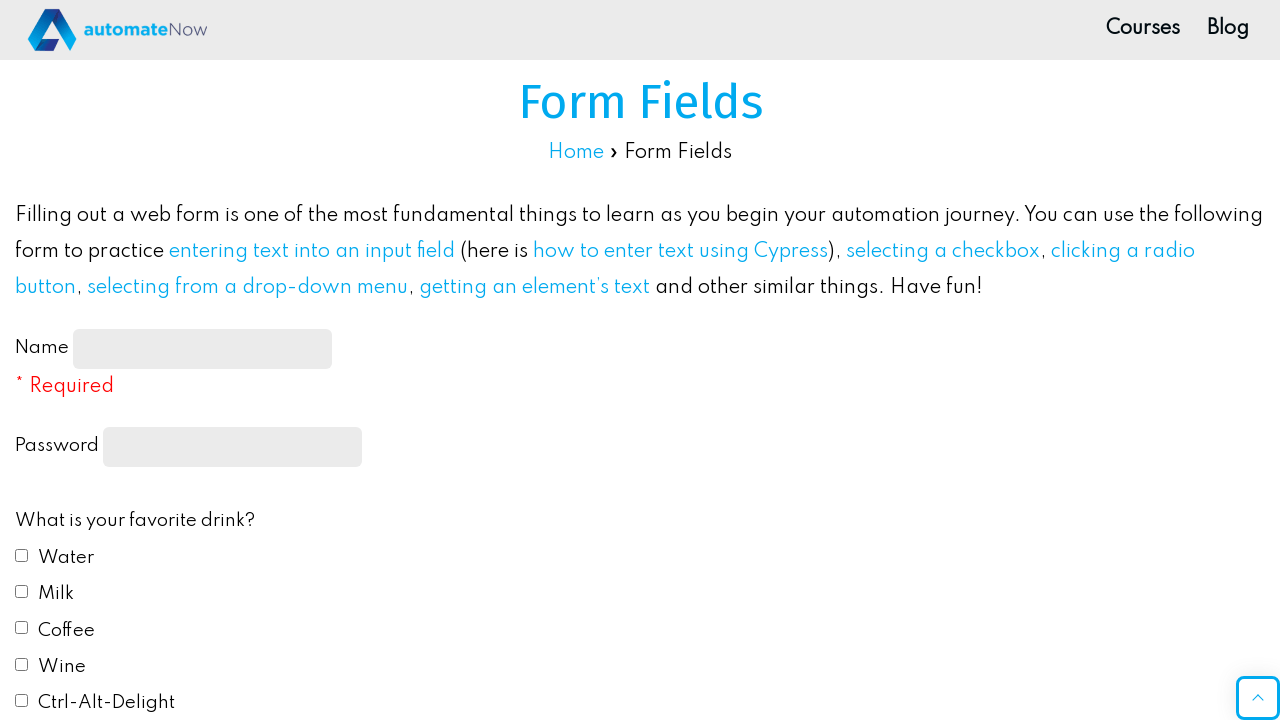